Tests a form submission by filling in name, email, current address, and permanent address fields, then submitting the form

Starting URL: https://demoqa.com/text-box

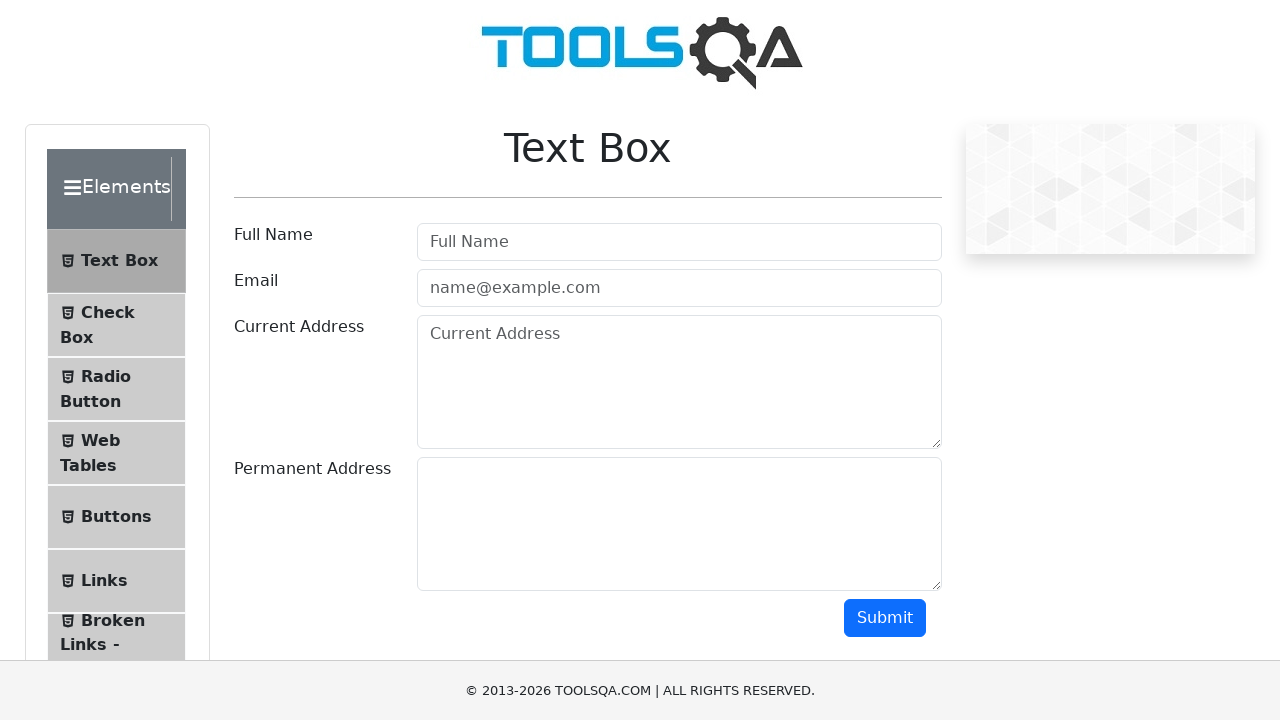

Filled name field with 'Berna' on #userName
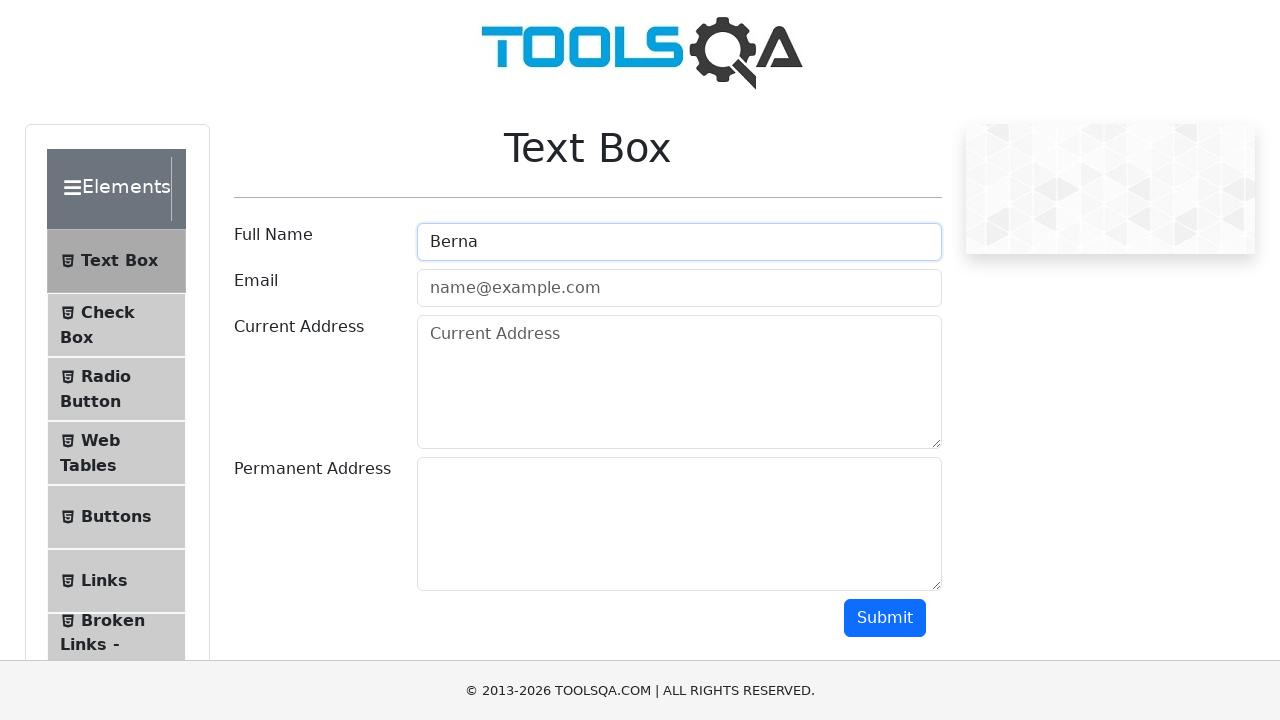

Filled email field with 'berna@gmail.com' on #userEmail
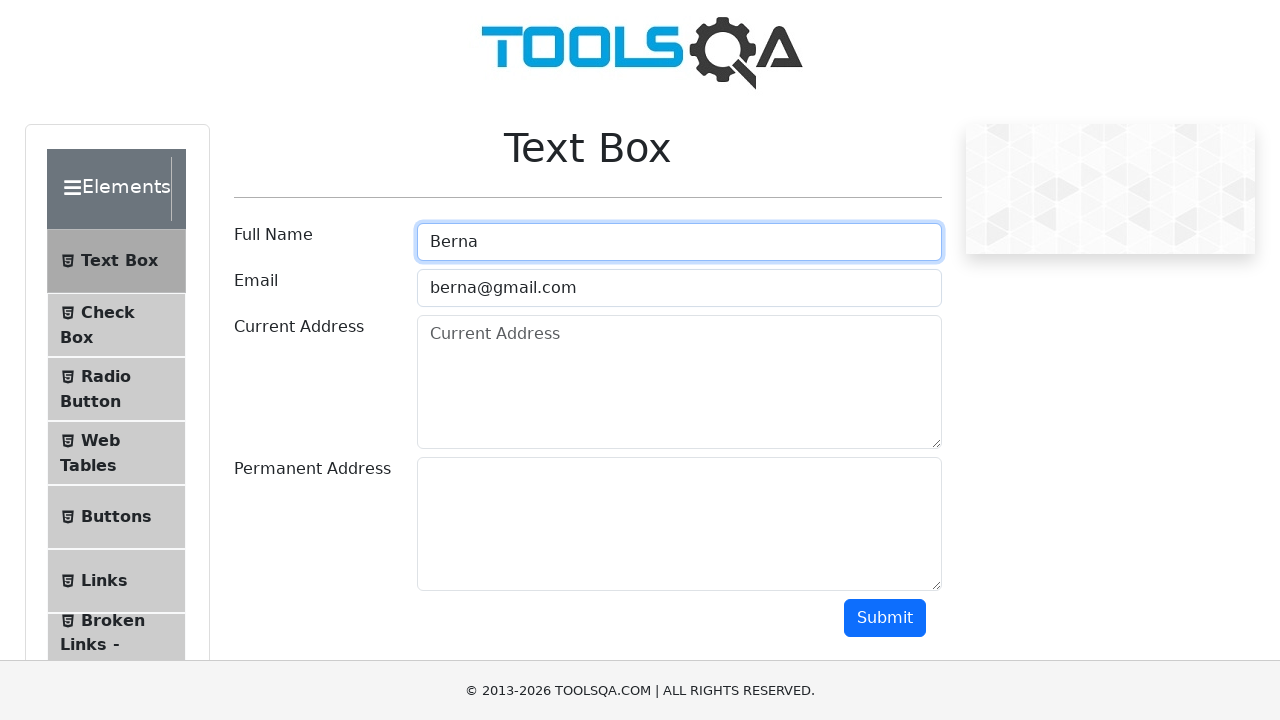

Filled current address field with 'Edirne, Türkiye' on #currentAddress
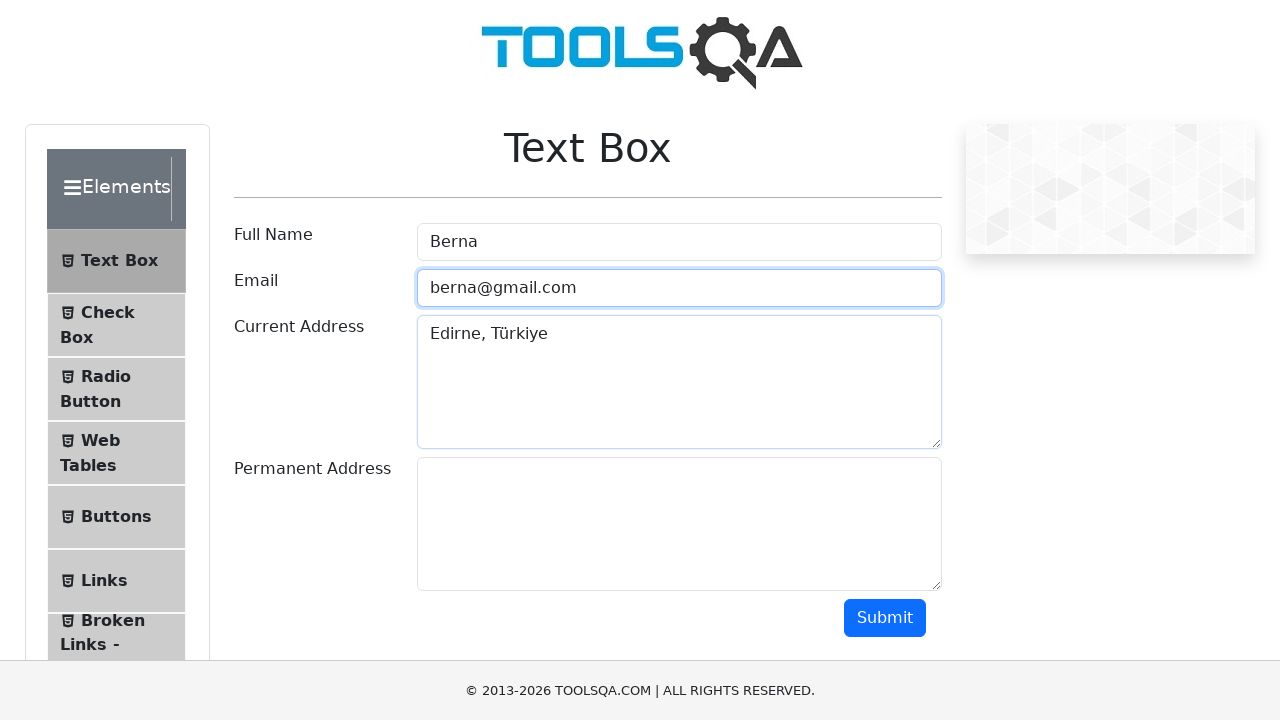

Filled permanent address field with 'İstanbul, Türkiye' on #permanentAddress
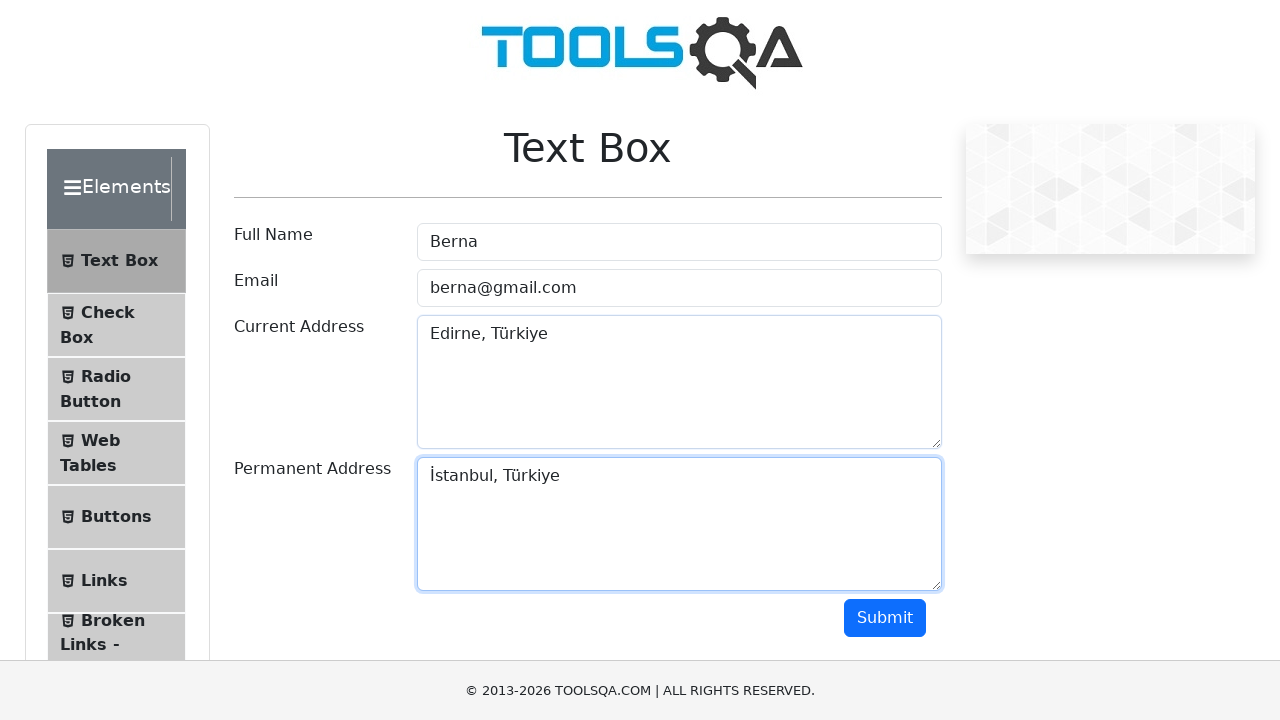

Clicked submit button to submit the form at (885, 618) on #submit
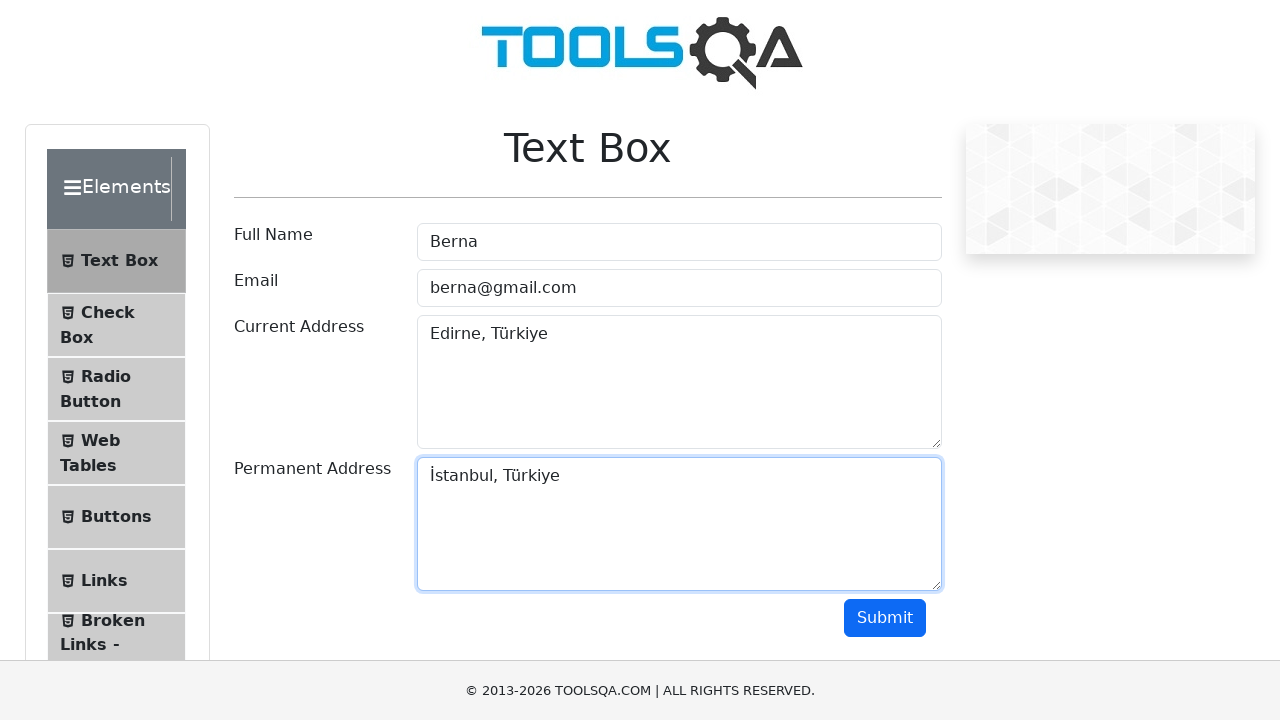

Form submission result appeared with email confirmation
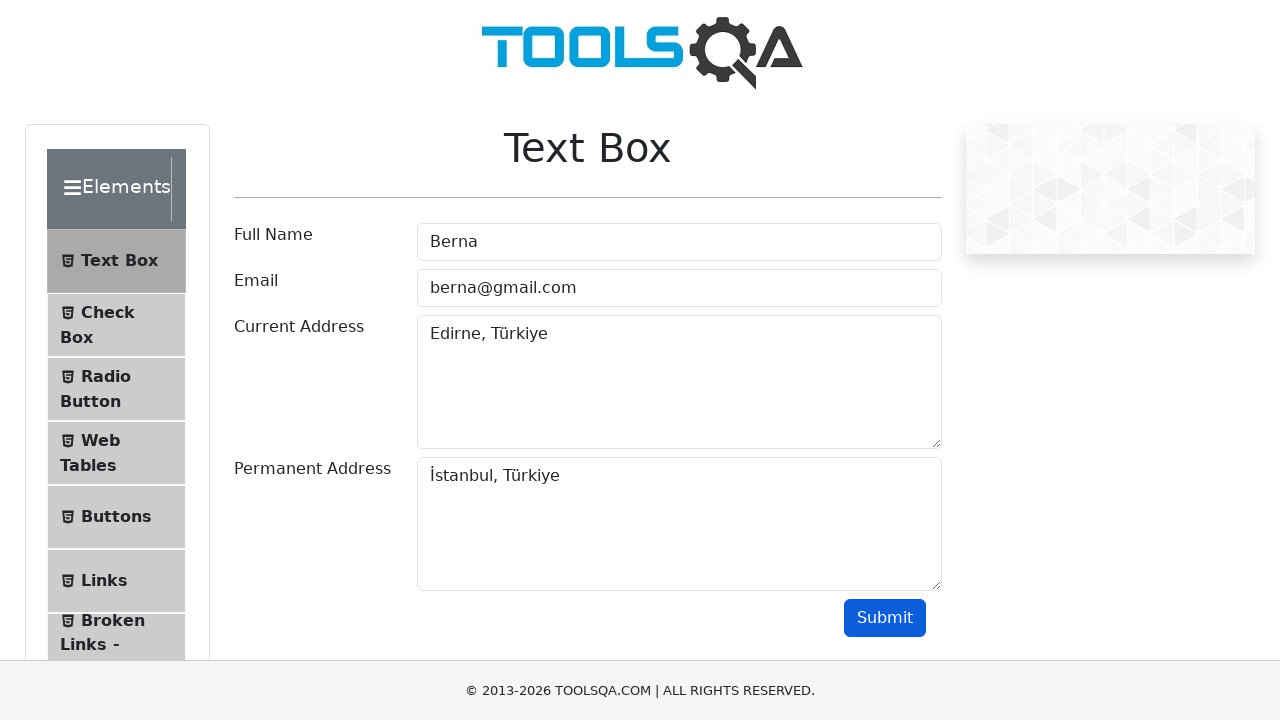

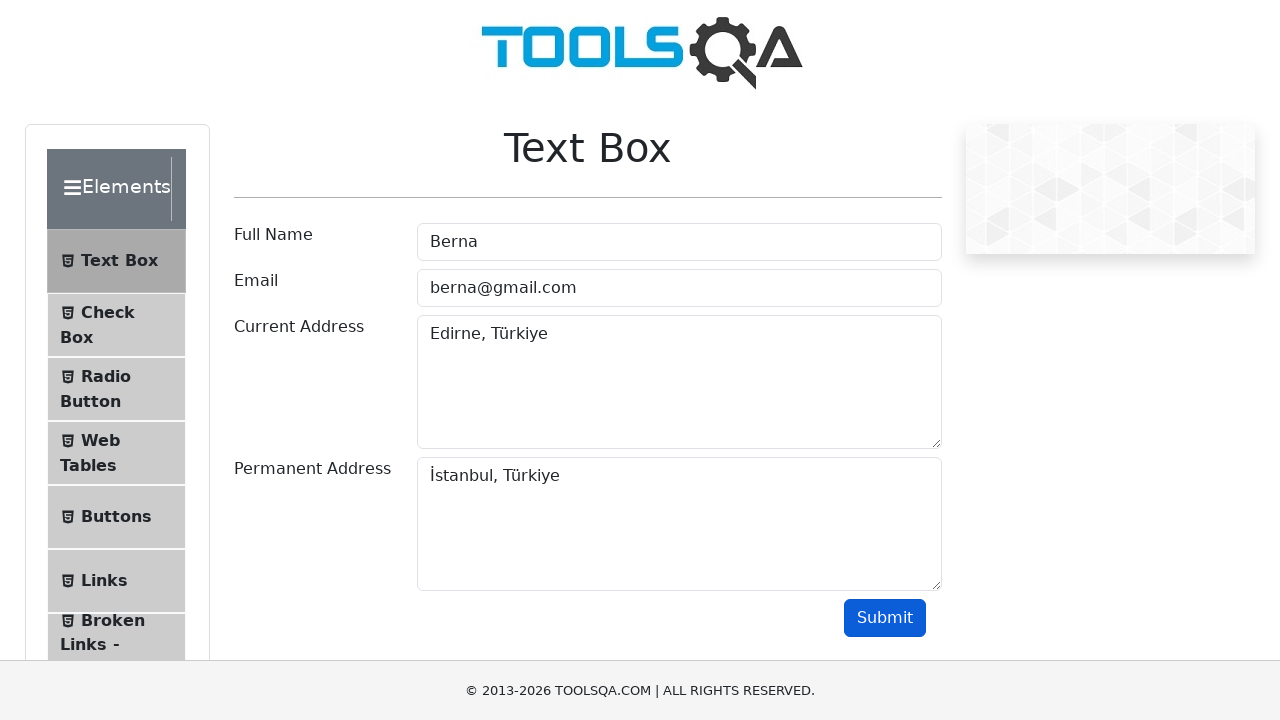